Verifies that dropdown options are present and accessible on the page

Starting URL: https://www.automationtestinginsider.com/2019/08/textarea-textarea-element-defines-multi.html

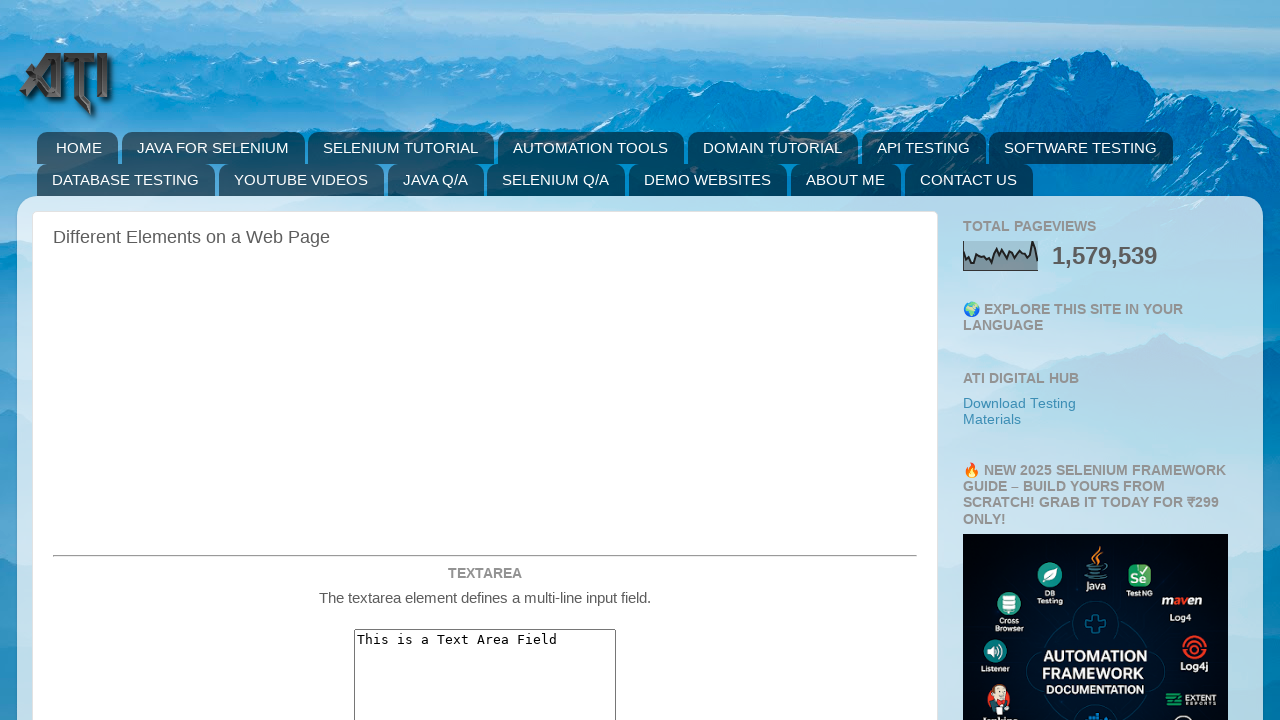

Navigated to textarea element test page
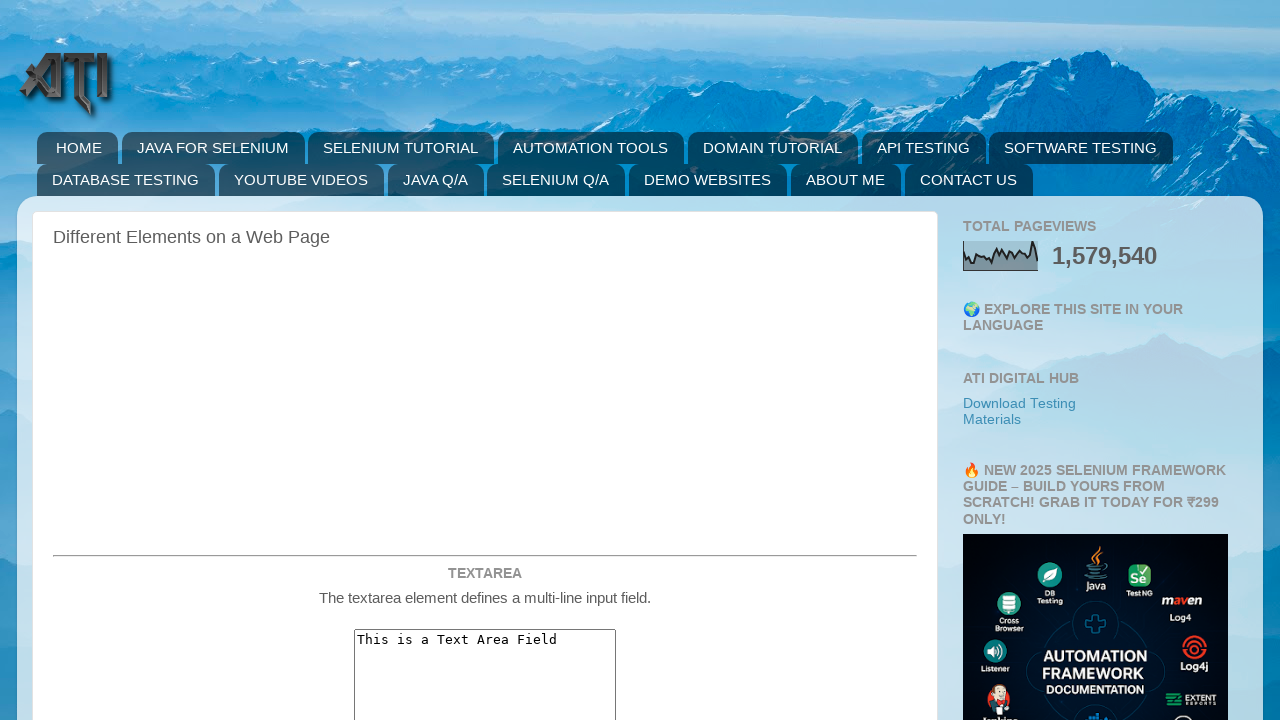

Located dropdown with name 'cars'
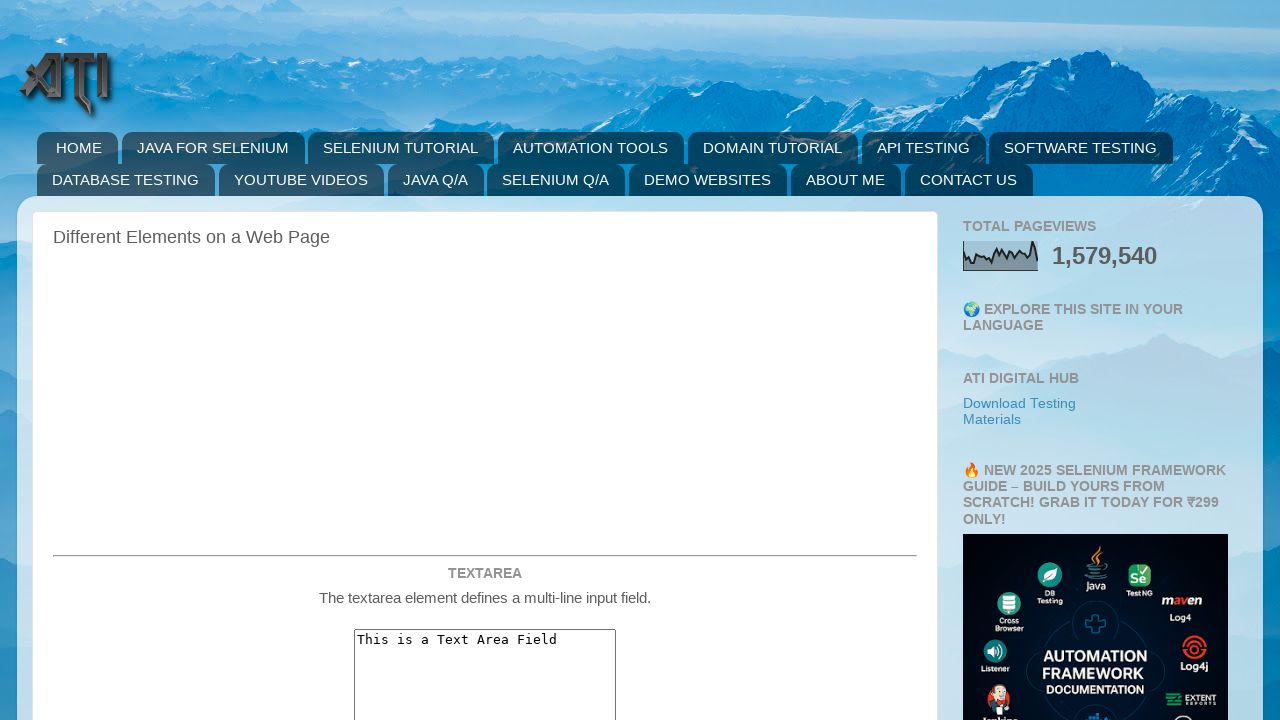

Retrieved all option elements from dropdown
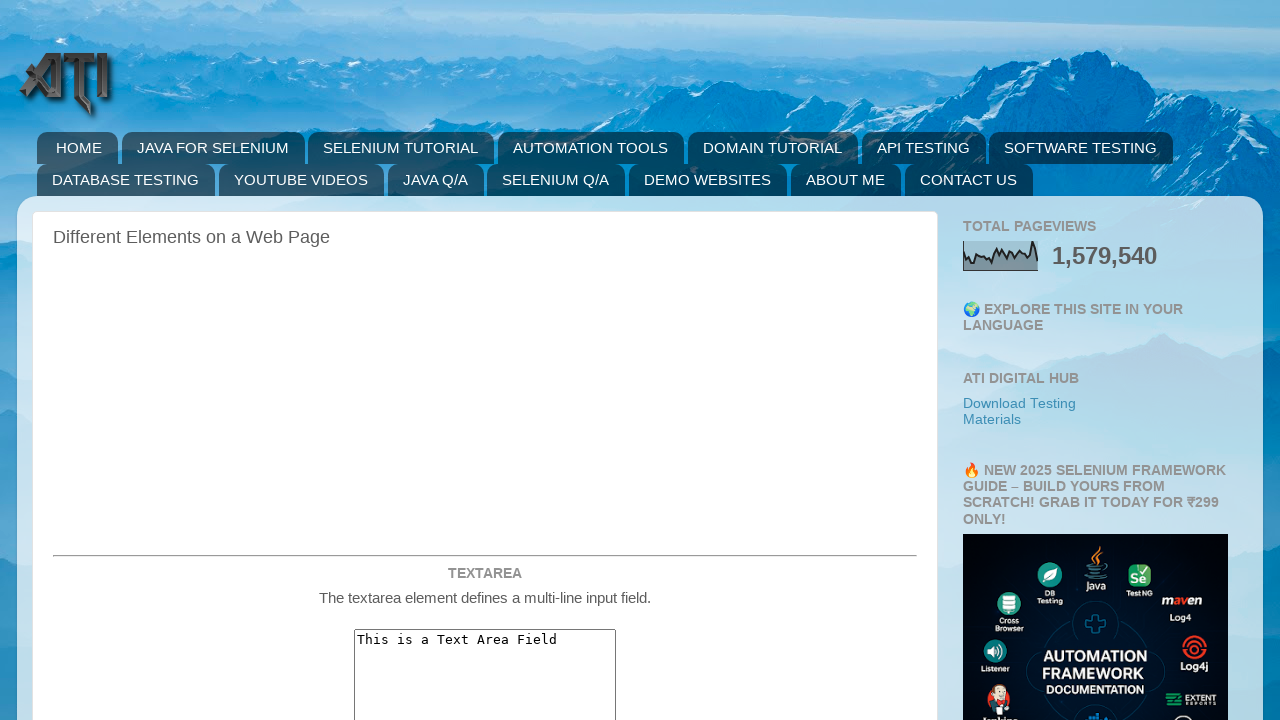

Verified dropdown option is visible and accessible
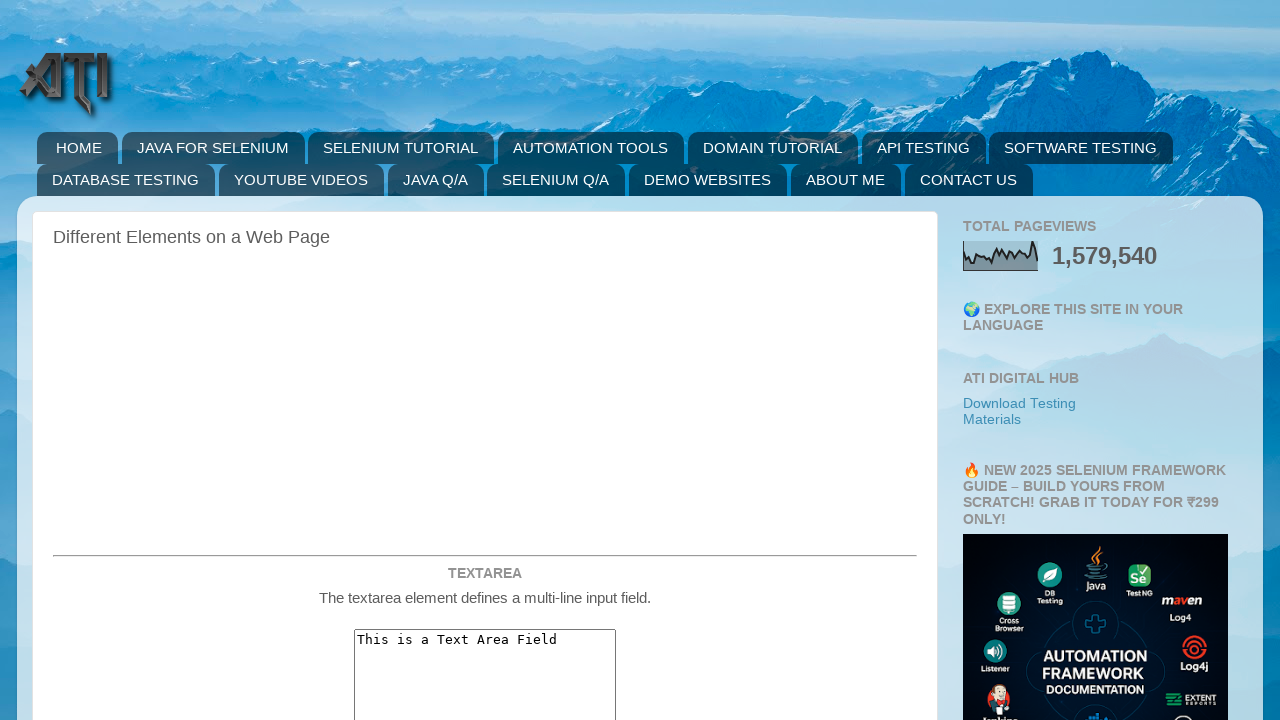

Verified dropdown option is visible and accessible
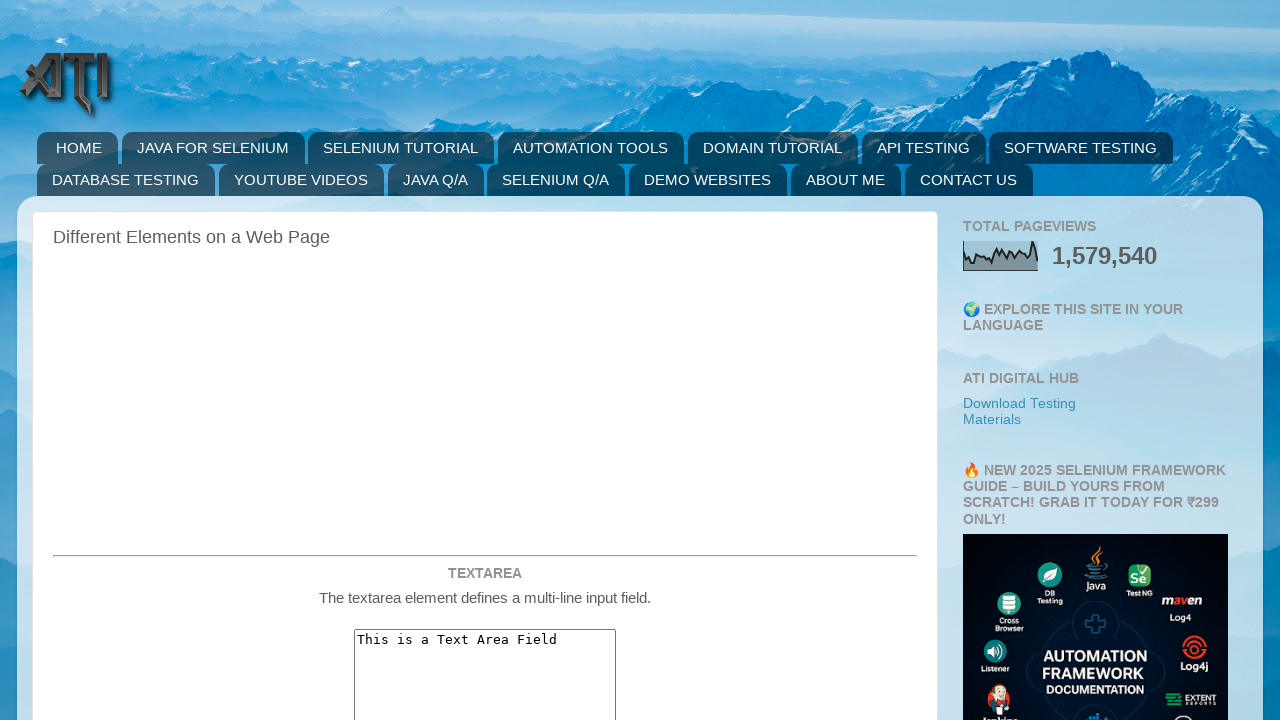

Verified dropdown option is visible and accessible
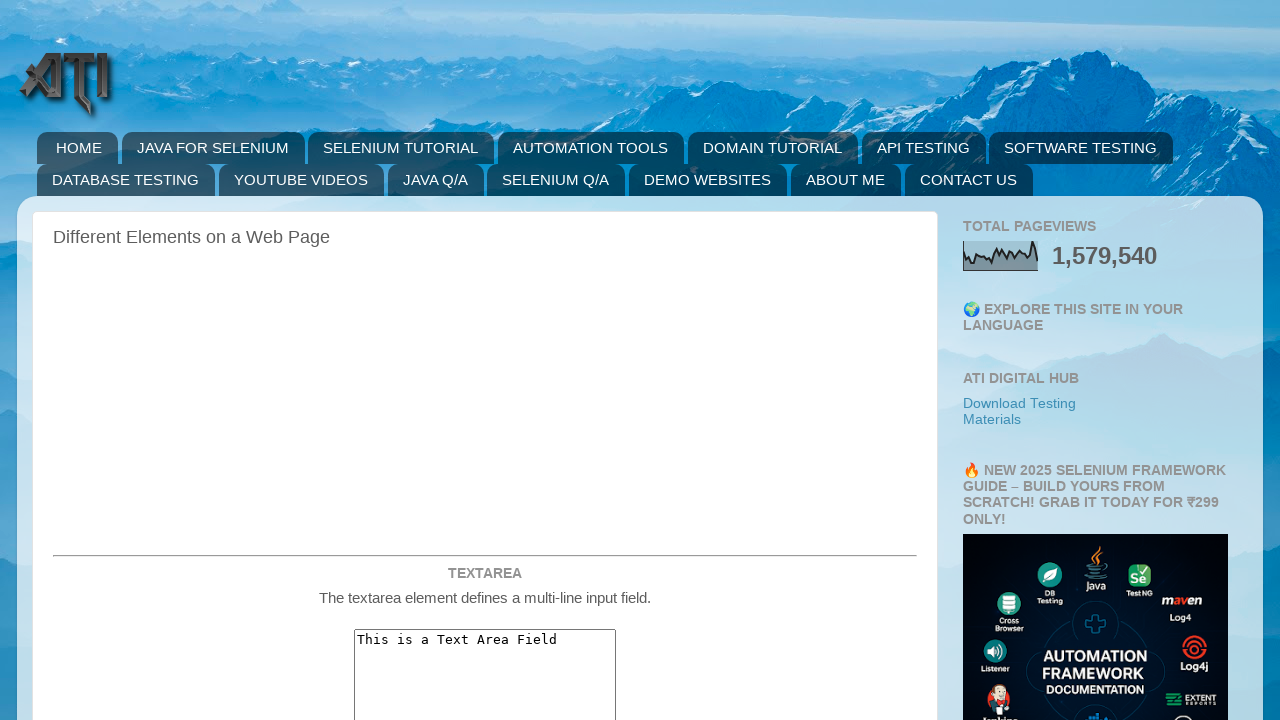

Verified dropdown option is visible and accessible
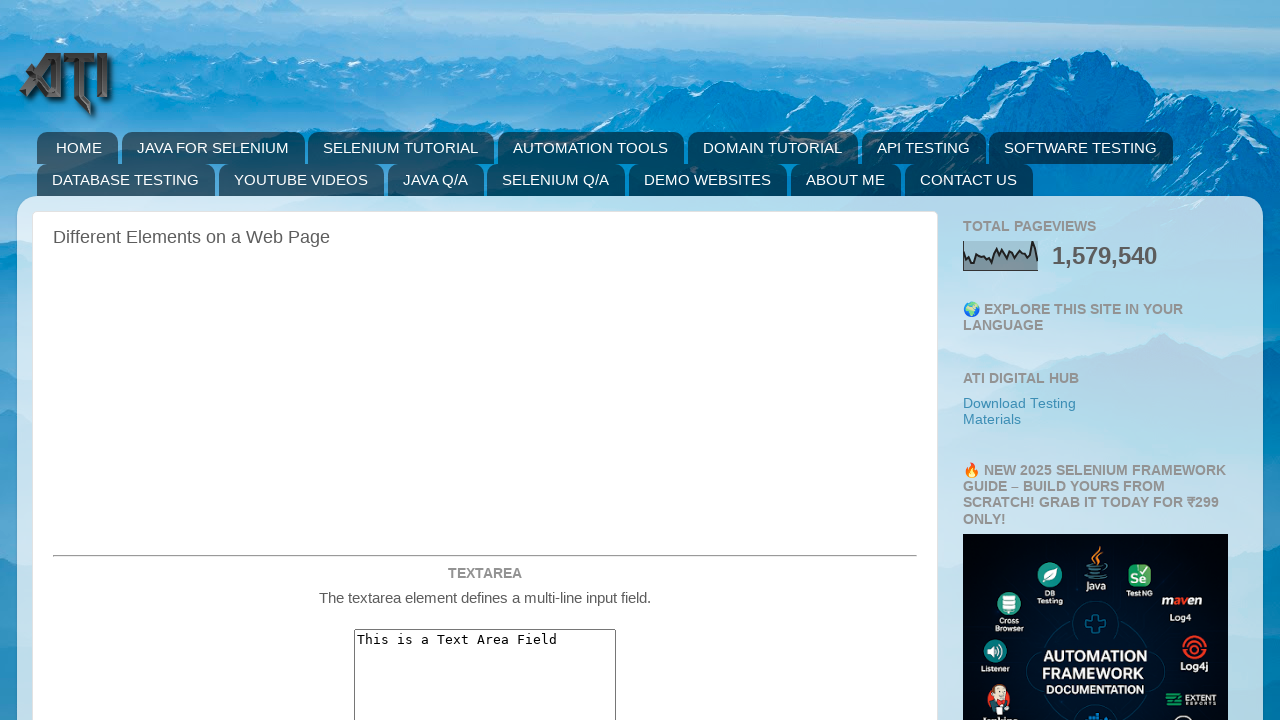

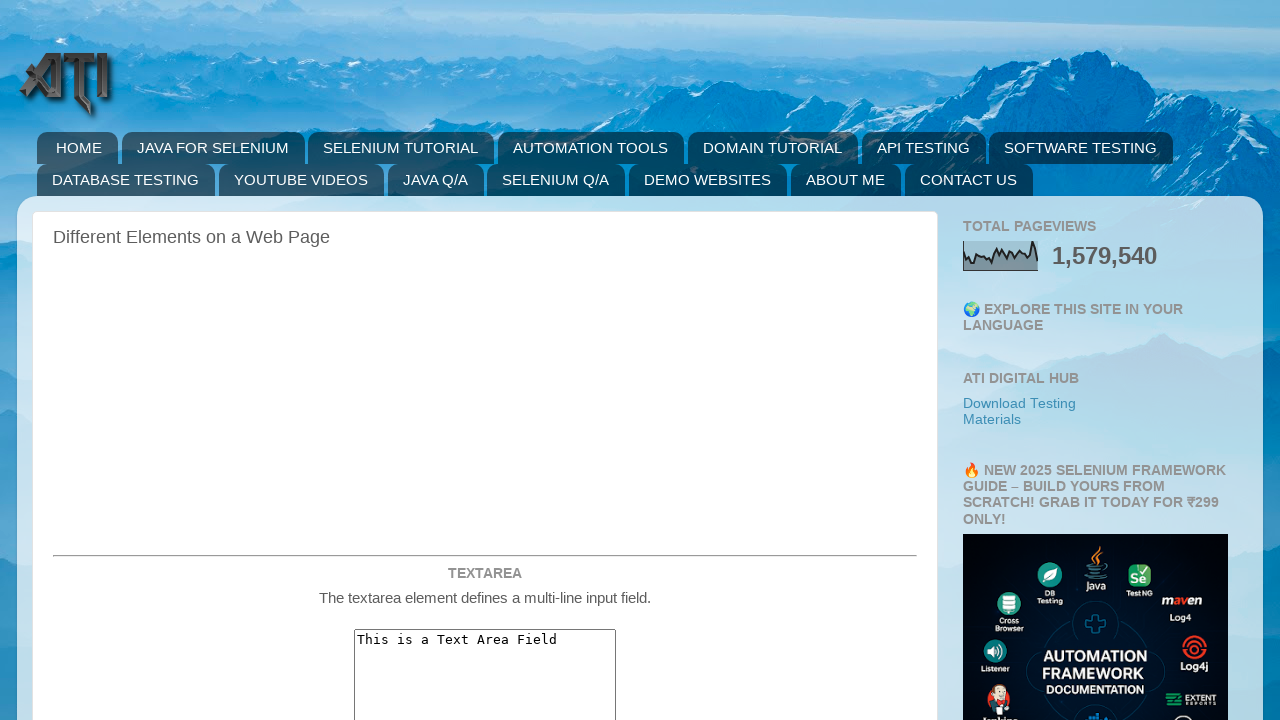